Tests prompt box alert by entering a name but dismissing the dialog, verifying no result appears.

Starting URL: https://demoqa.com/alerts

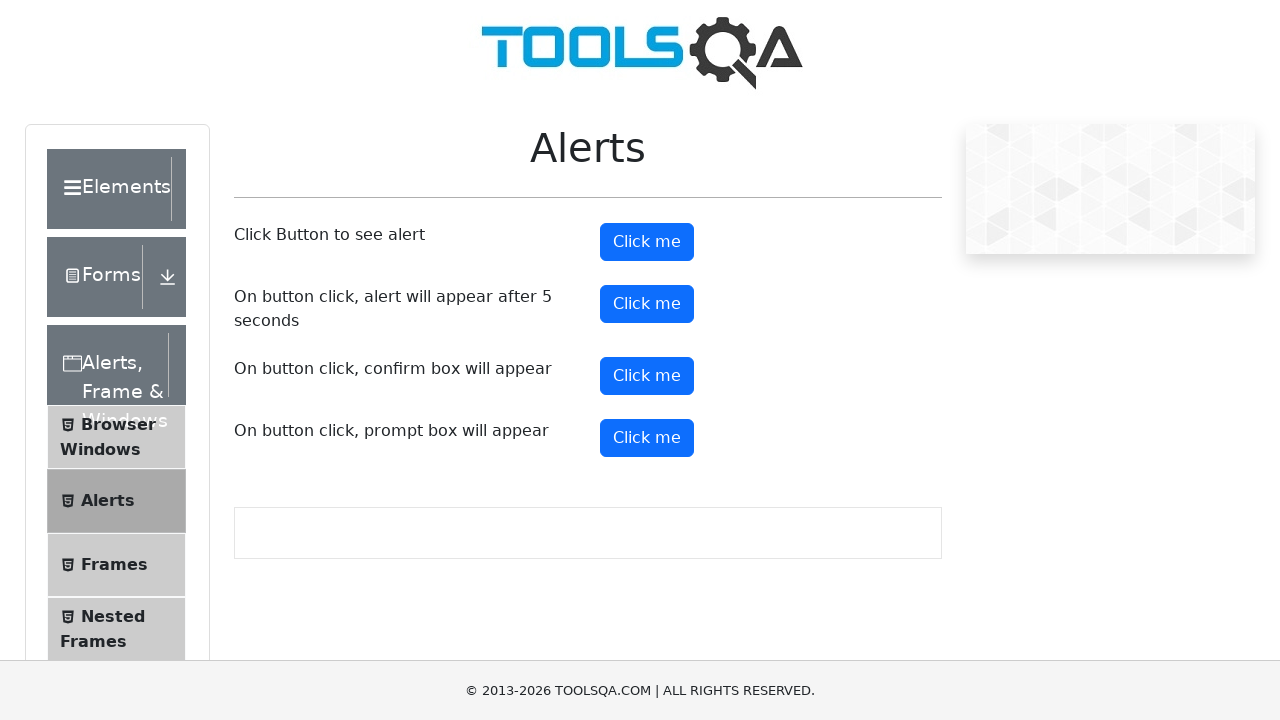

Set up dialog handler to dismiss prompt
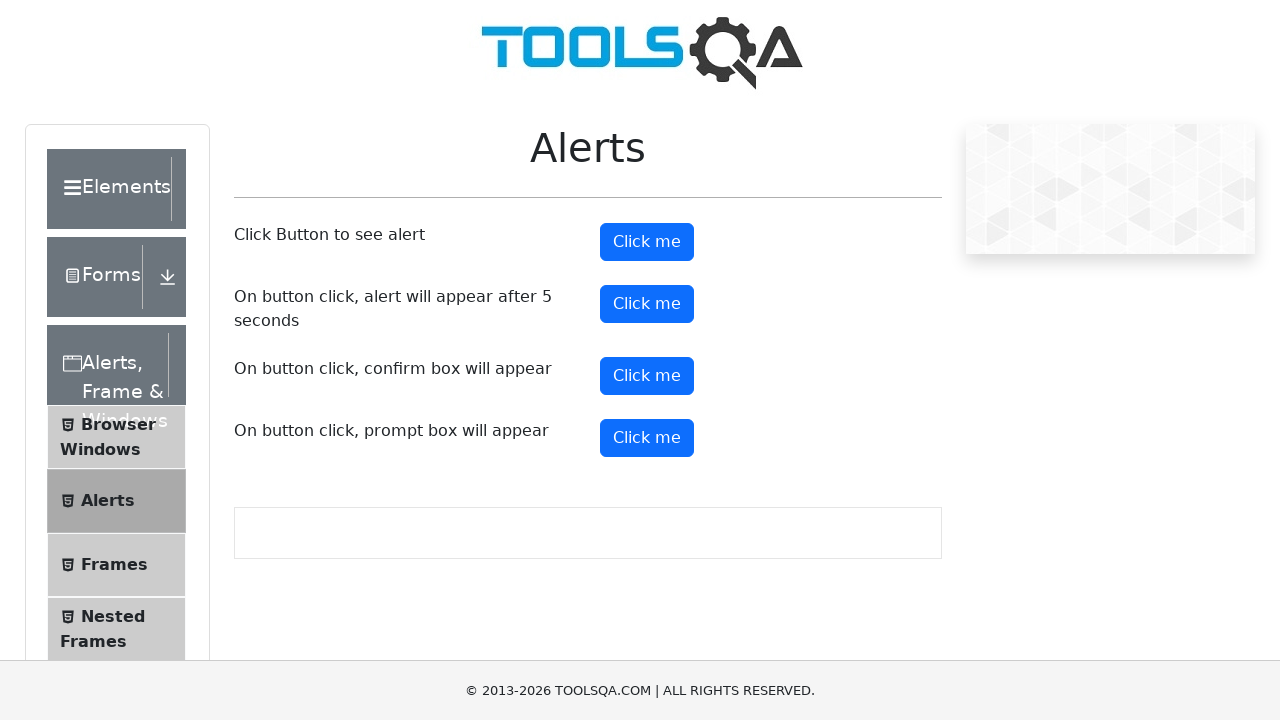

Clicked prompt button to trigger alert dialog at (647, 438) on #promtButton
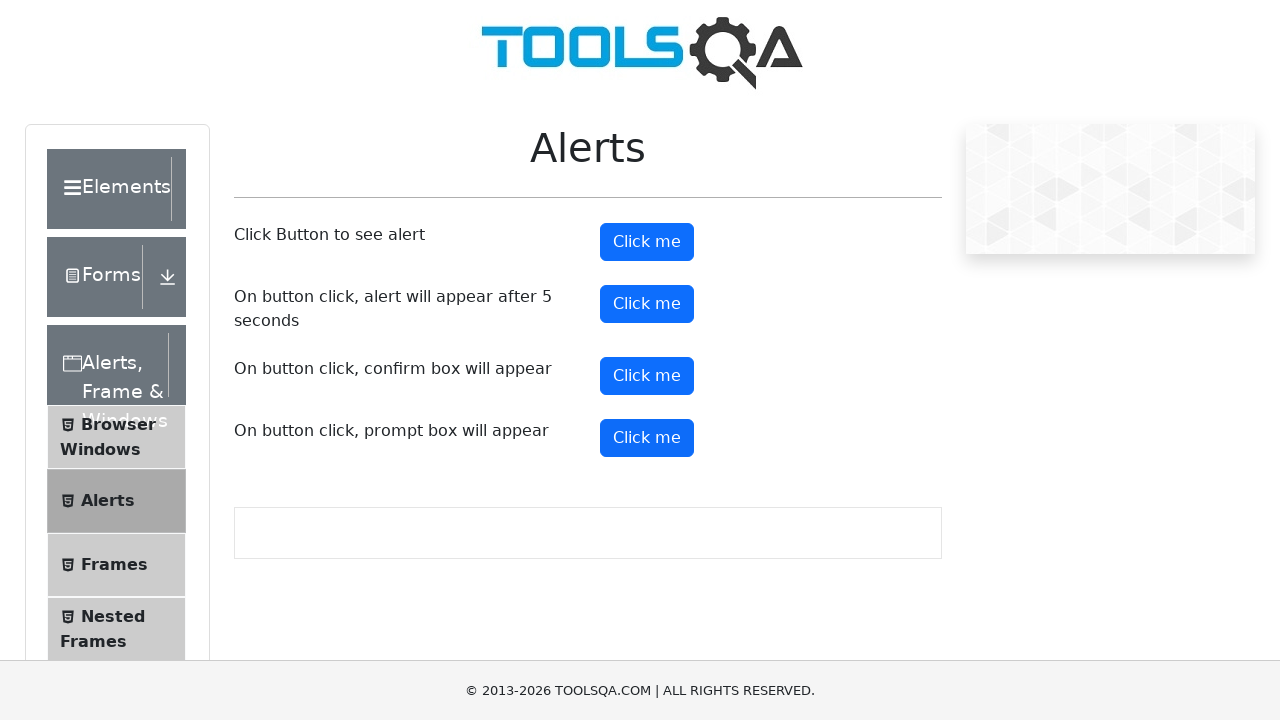

Waited 1 second for dialog to be dismissed and any actions to complete
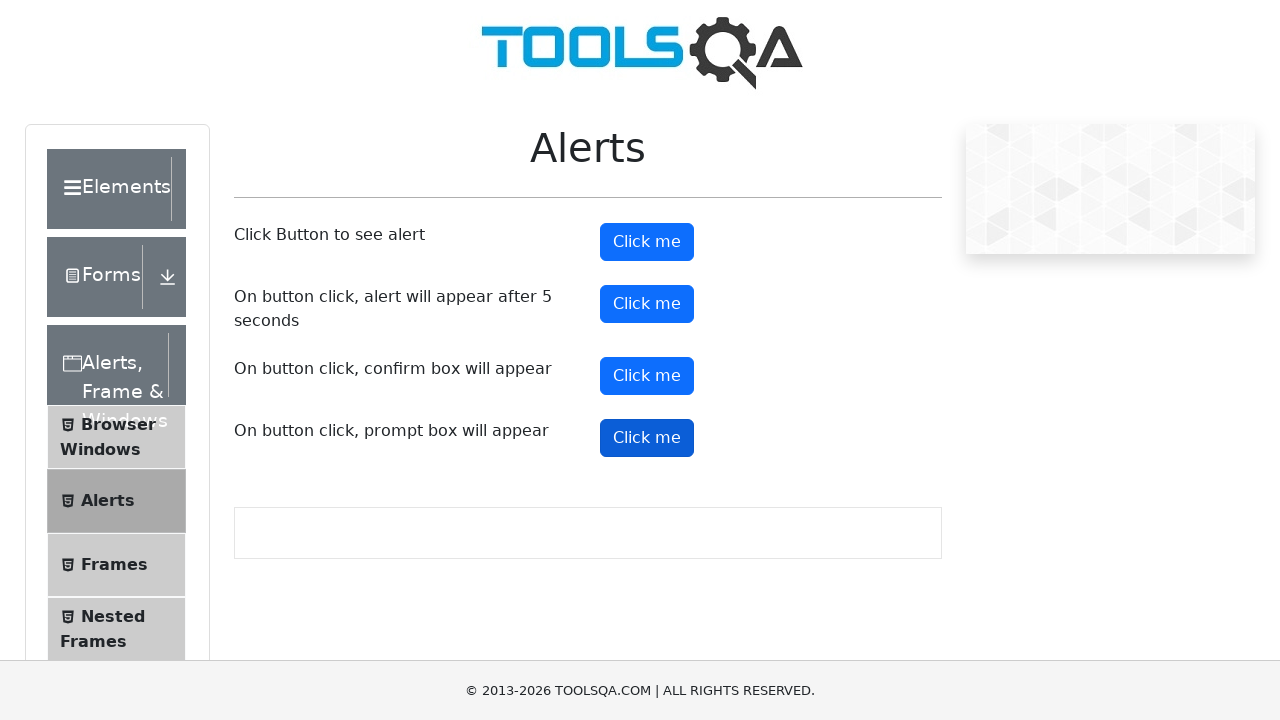

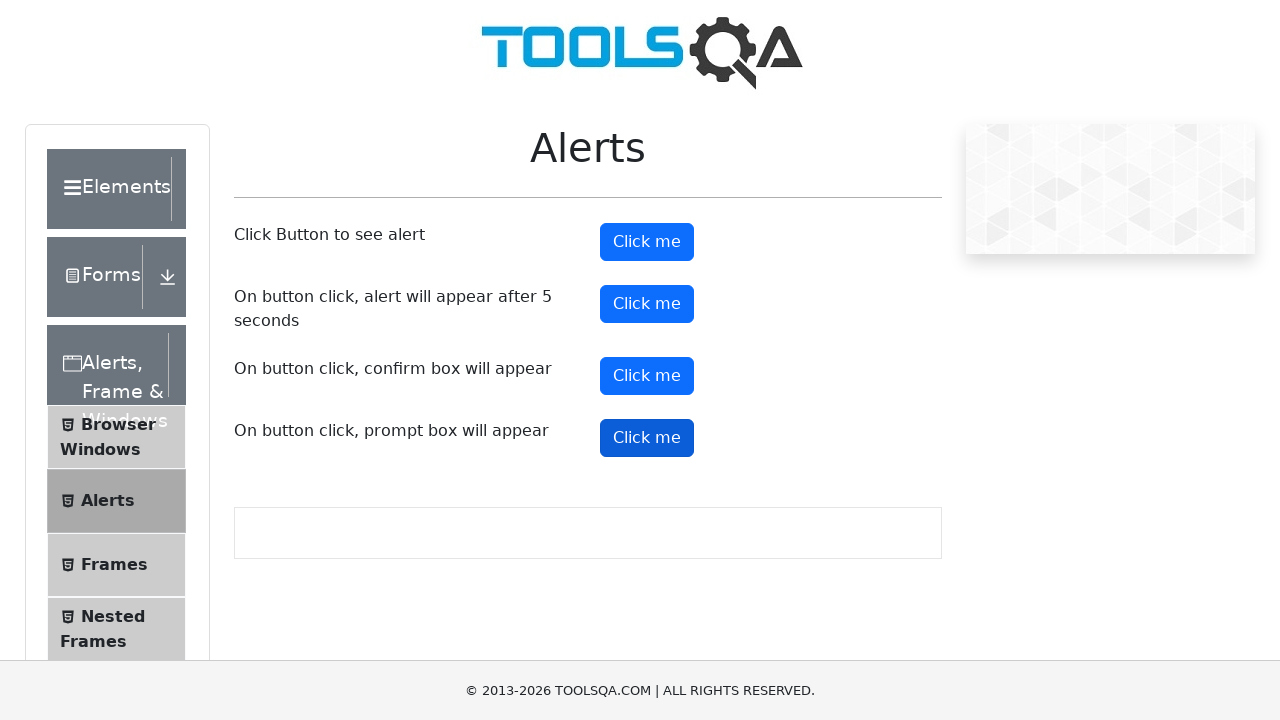